Navigates to the Python website and verifies that the page contains the word "Python"

Starting URL: https://www.python.org

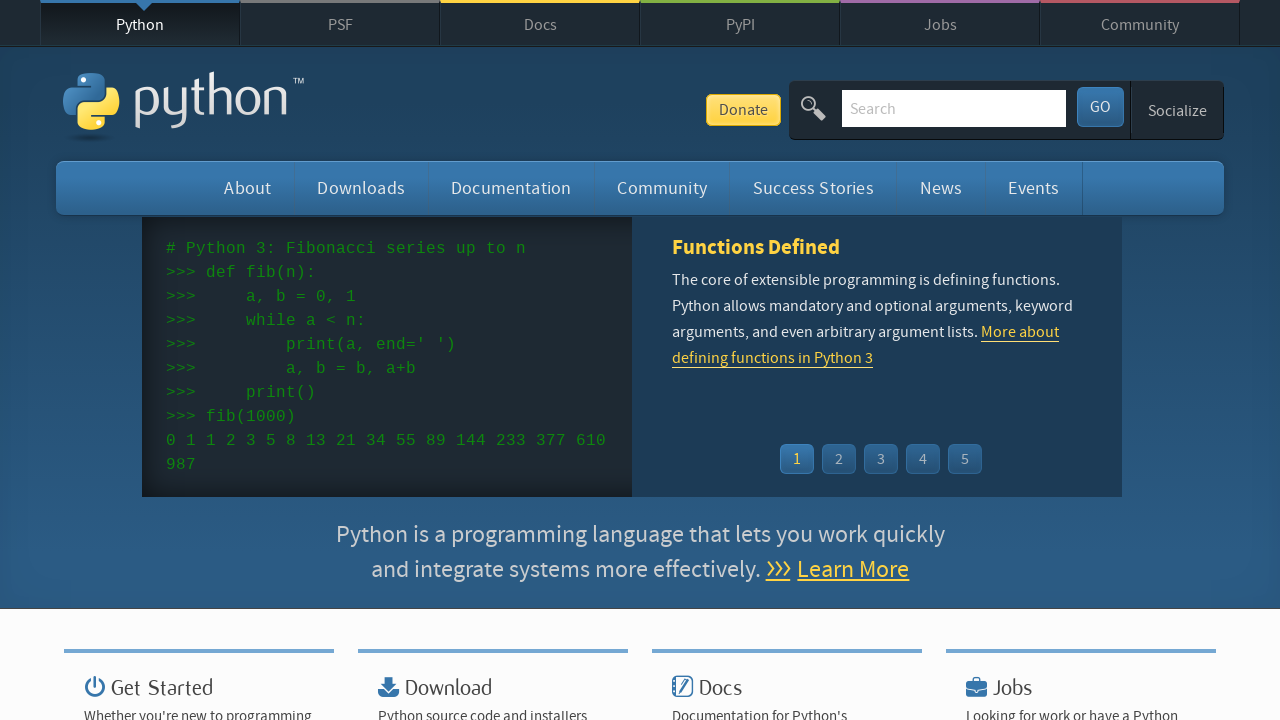

Navigated to https://www.python.org
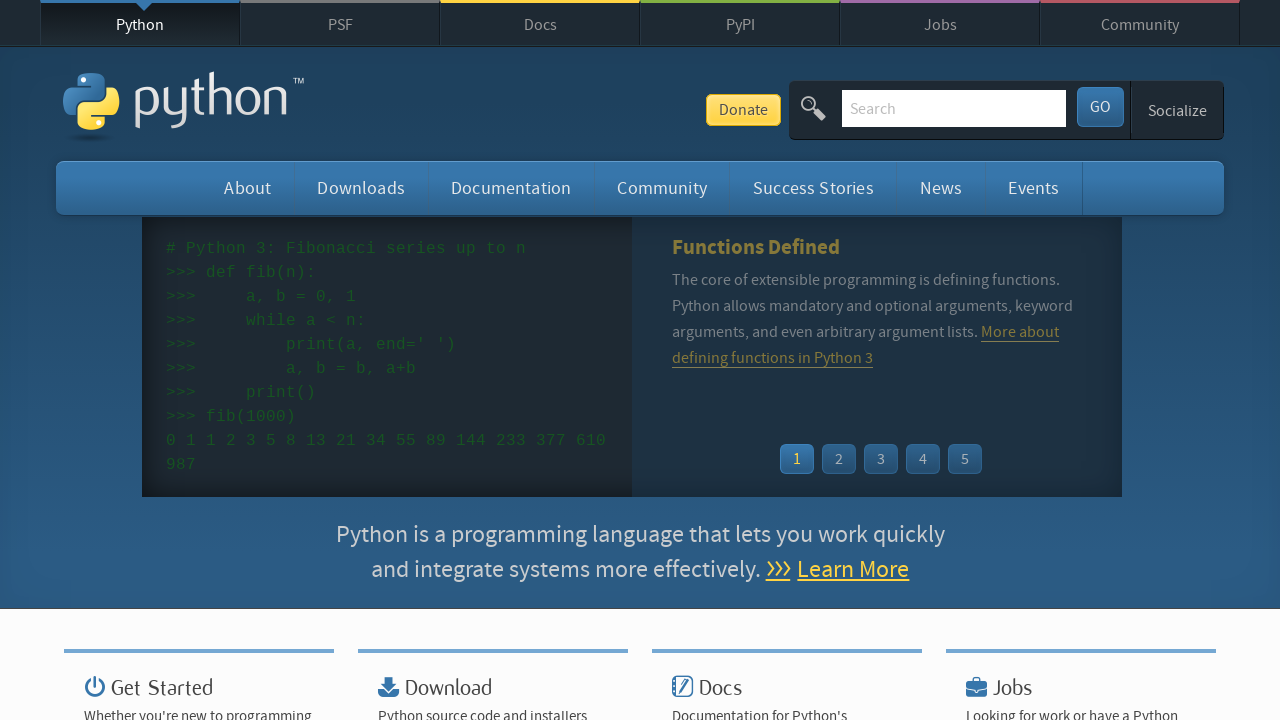

Page loaded and DOM content is ready
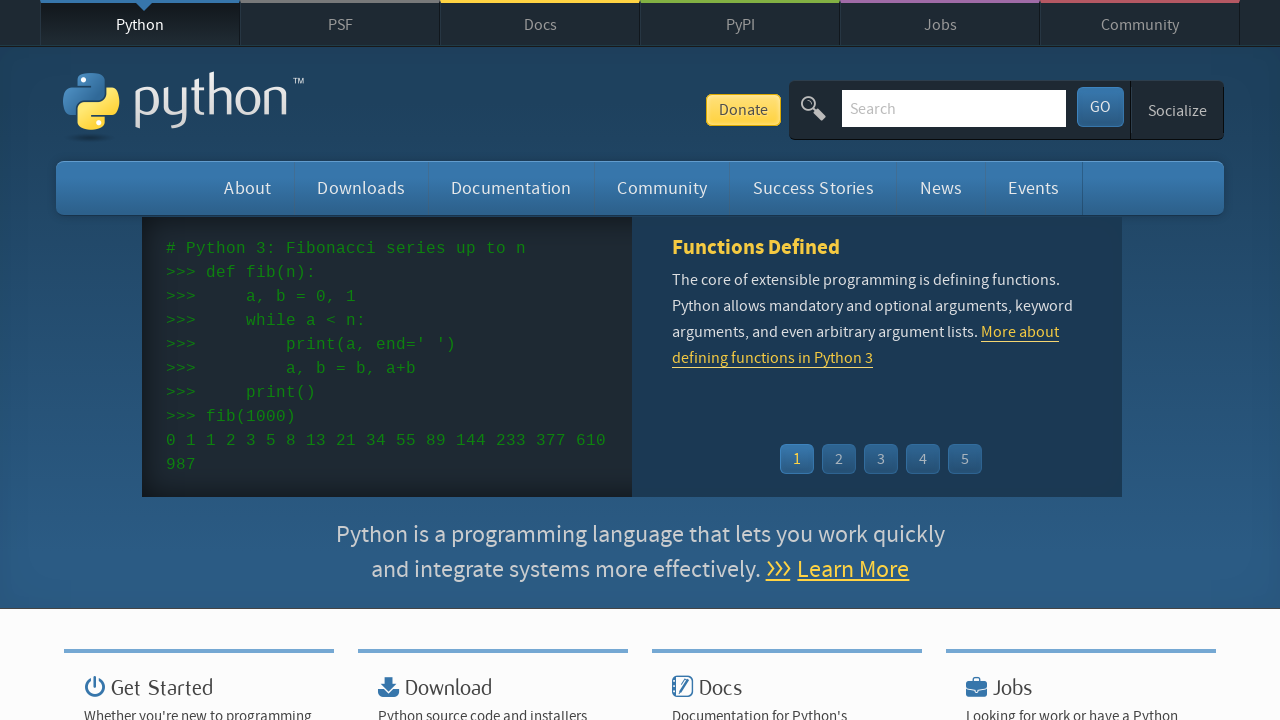

Verified that page content contains 'Python'
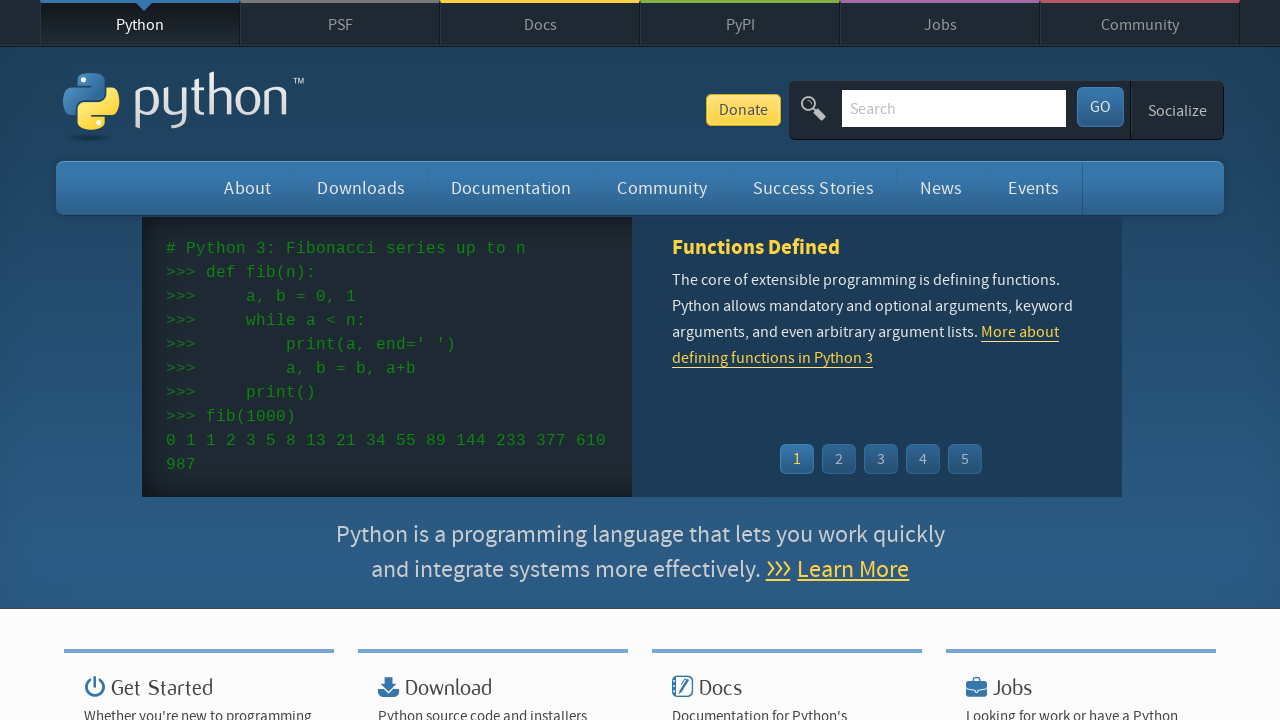

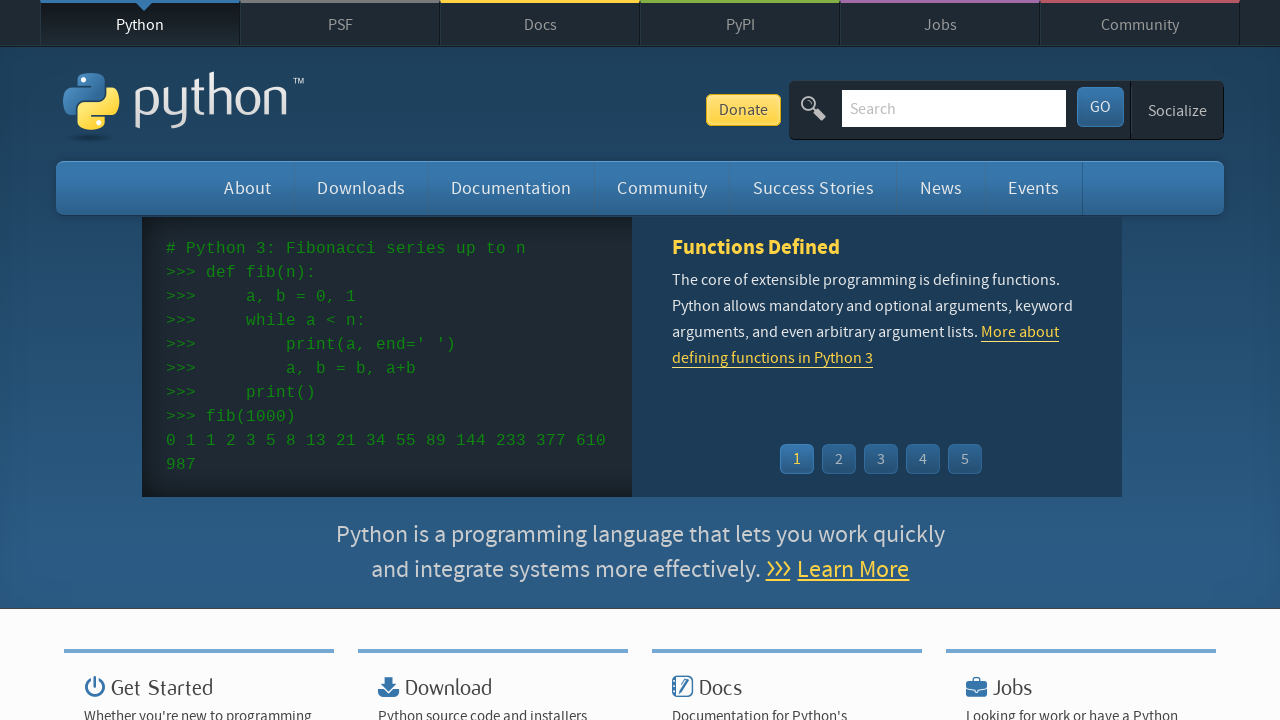